Tests that entering a valid number (64) between 50-100 with a perfect square root shows an alert with the correct result and no error

Starting URL: https://kristinek.github.io/site/tasks/enter_a_number

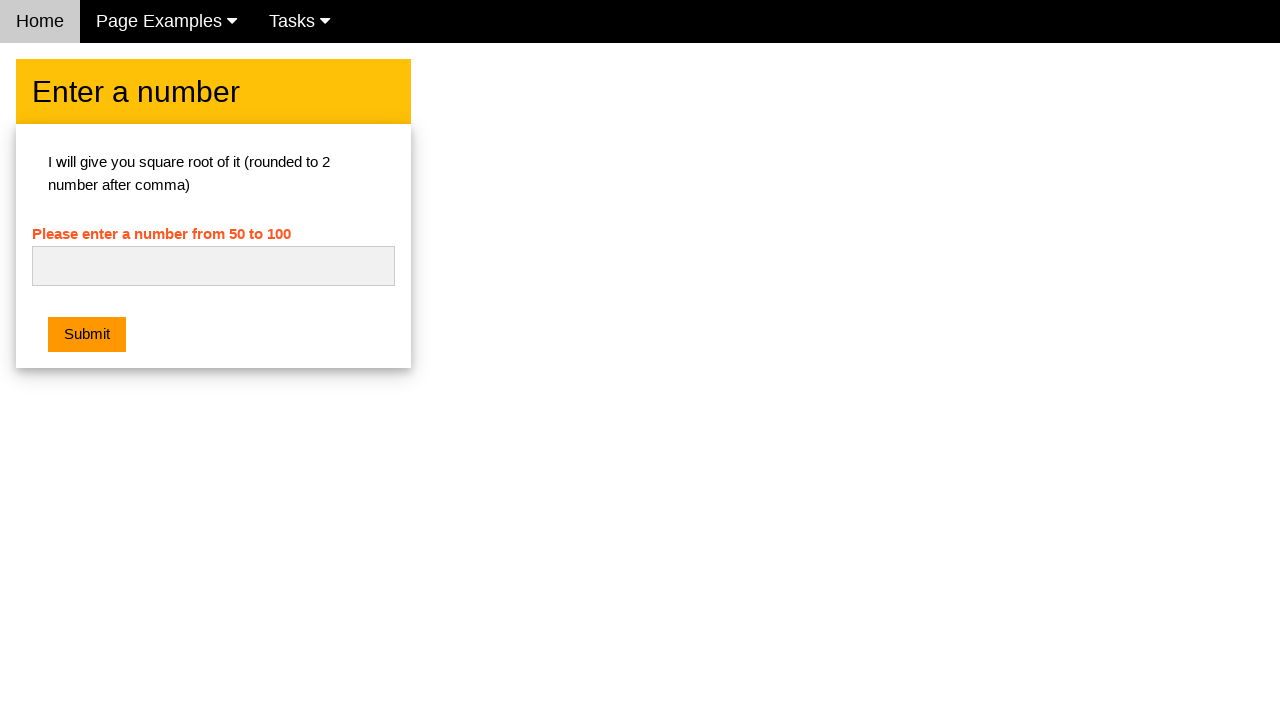

Filled number input field with '64' on #numb
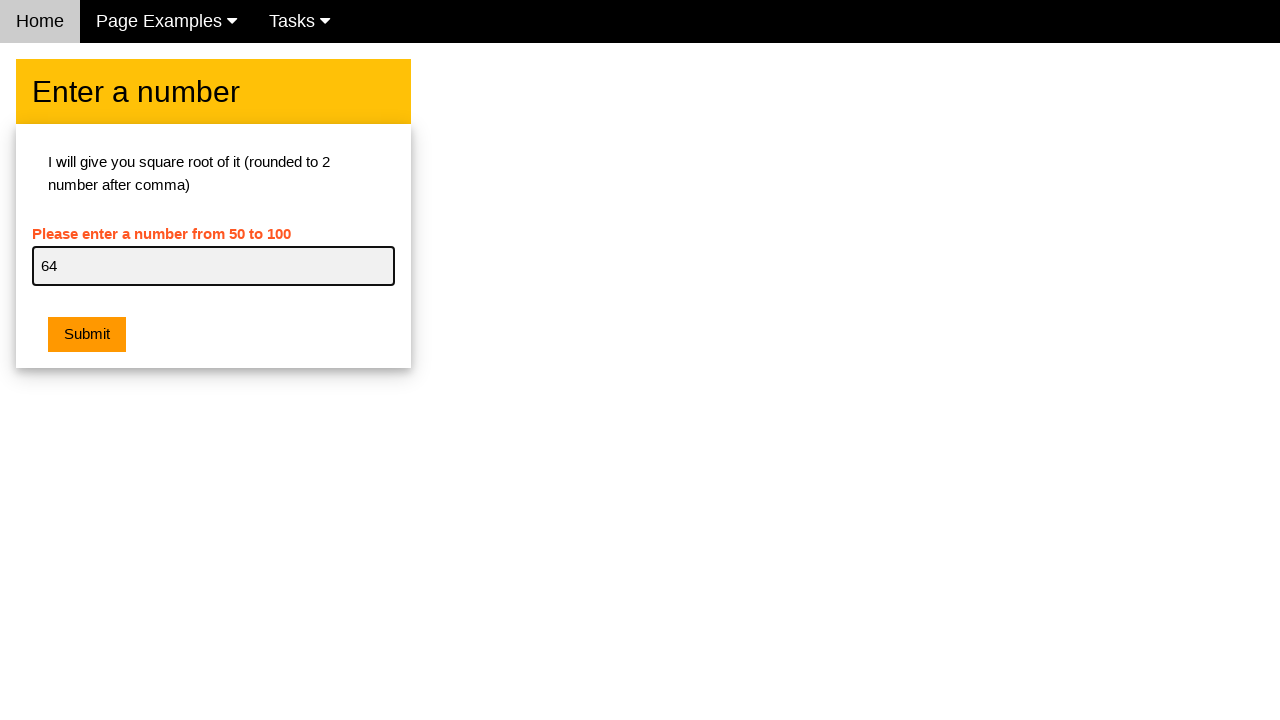

Clicked submit button at (87, 335) on button
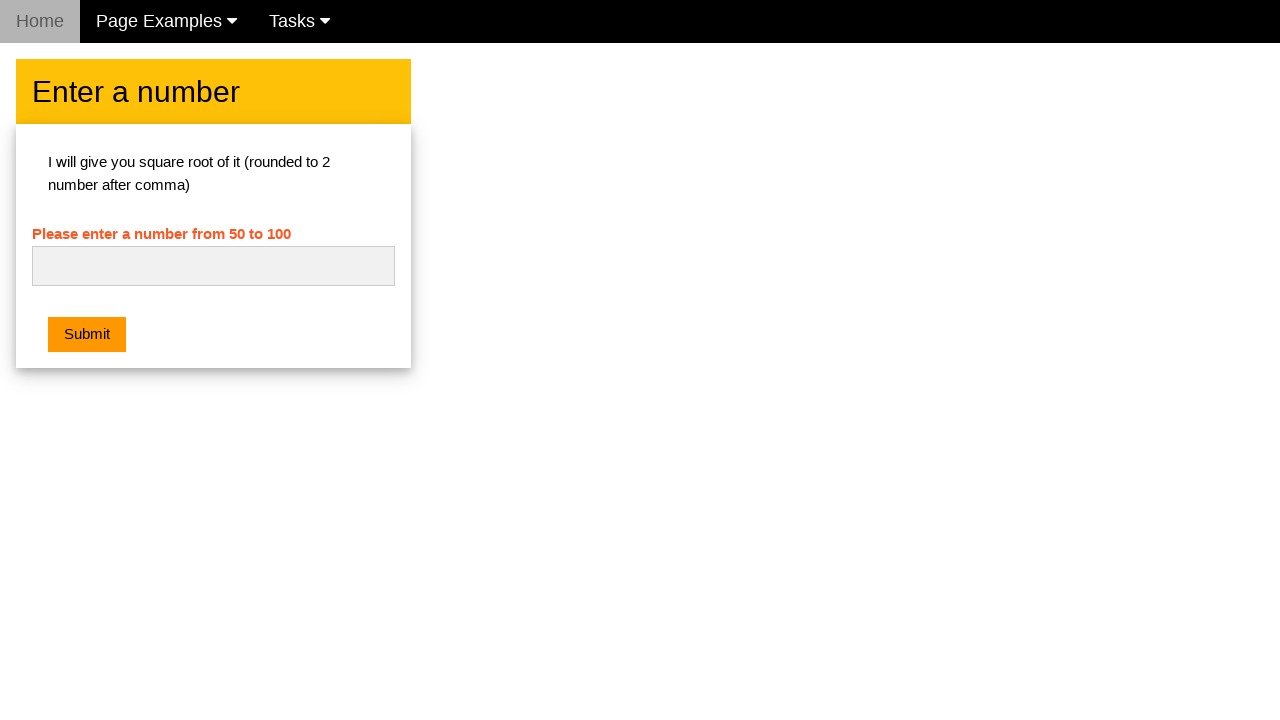

Set up dialog handler to accept alerts
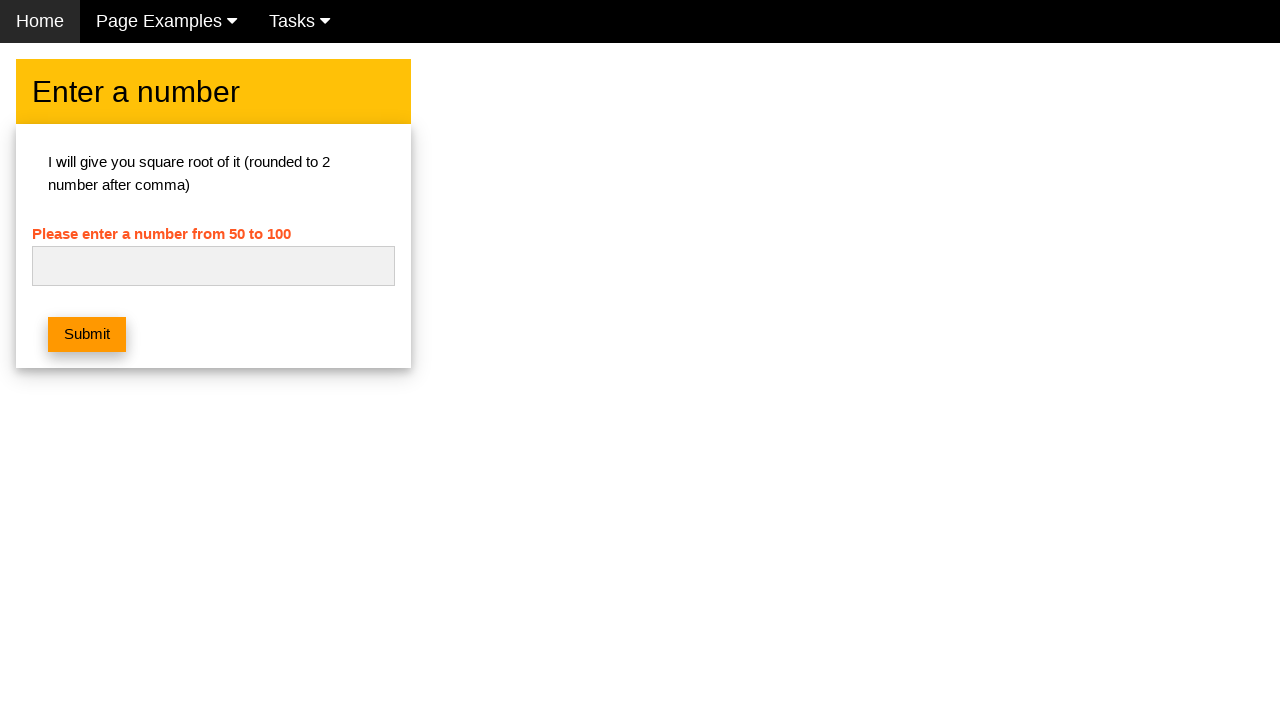

Waited for alert dialog to appear
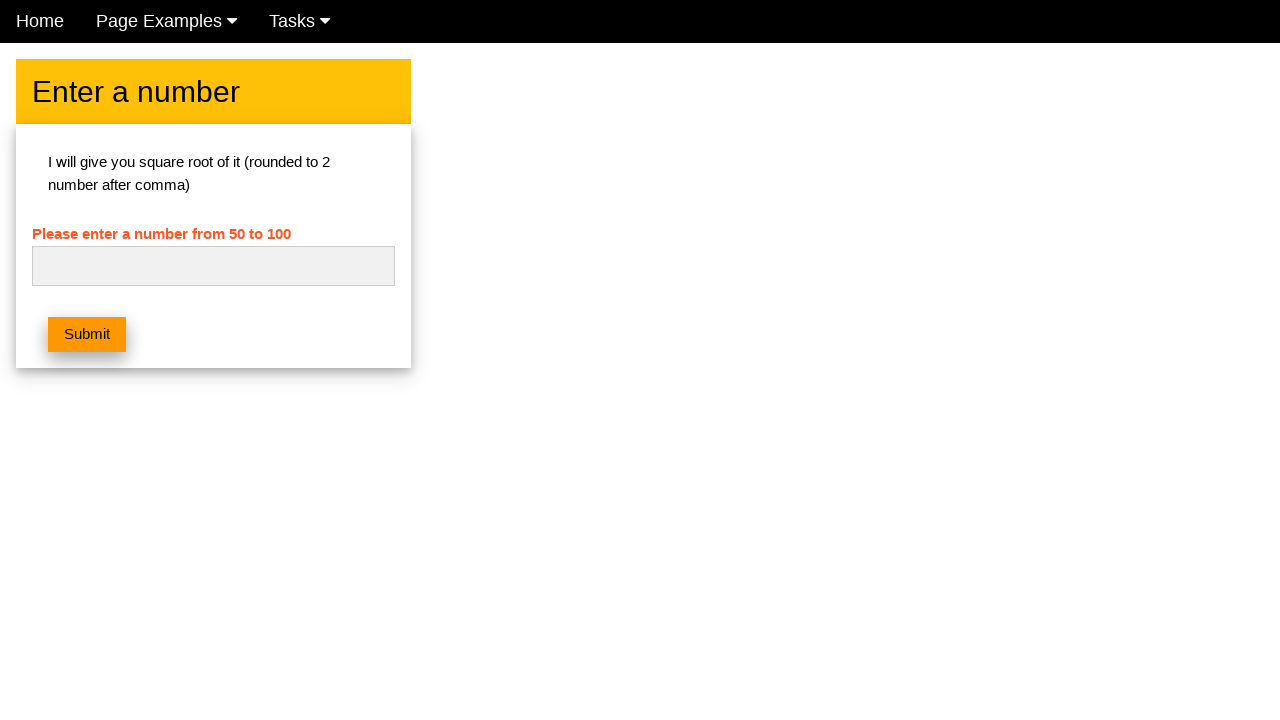

Verified no error message is displayed
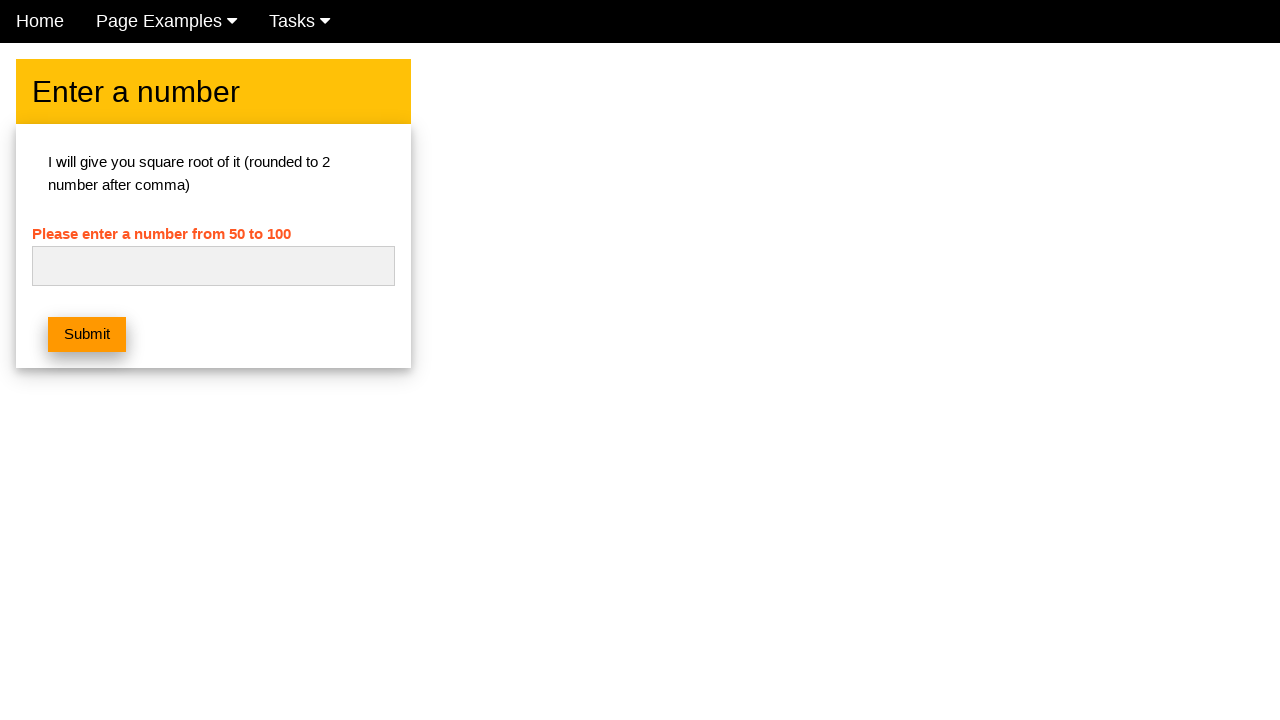

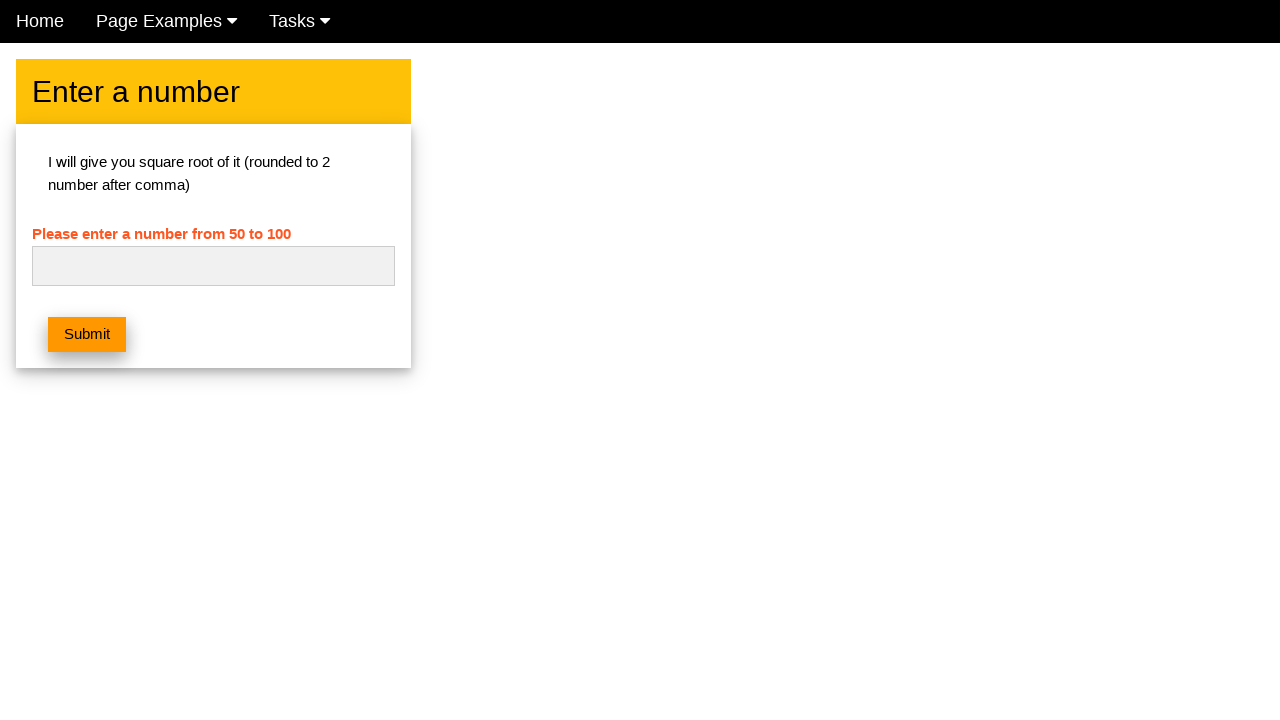